Tests navigation to the "Add book" view by clicking the "Lägg till bok" button and verifying that the page with "Titel" text is displayed.

Starting URL: https://tap-ht24-testverktyg.github.io/exam-template/

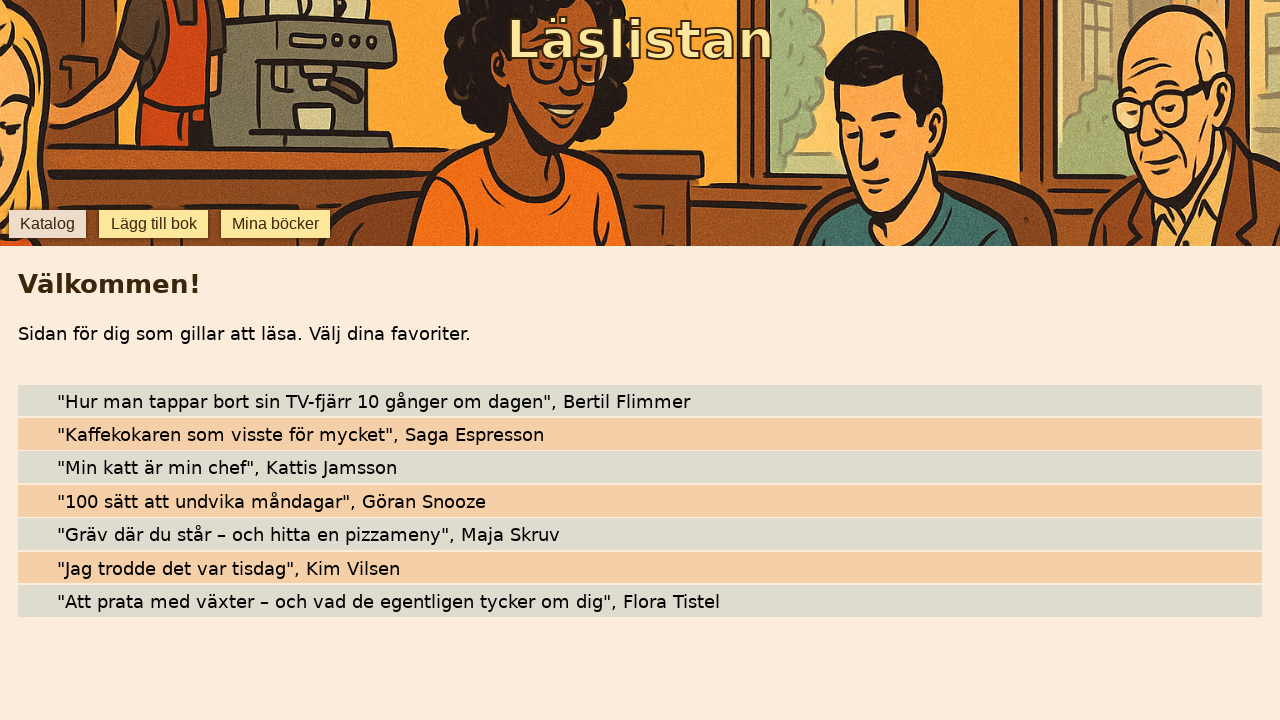

Clicked 'Lägg till bok' (Add book) button at (154, 224) on internal:role=button[name="Lägg till bok"i]
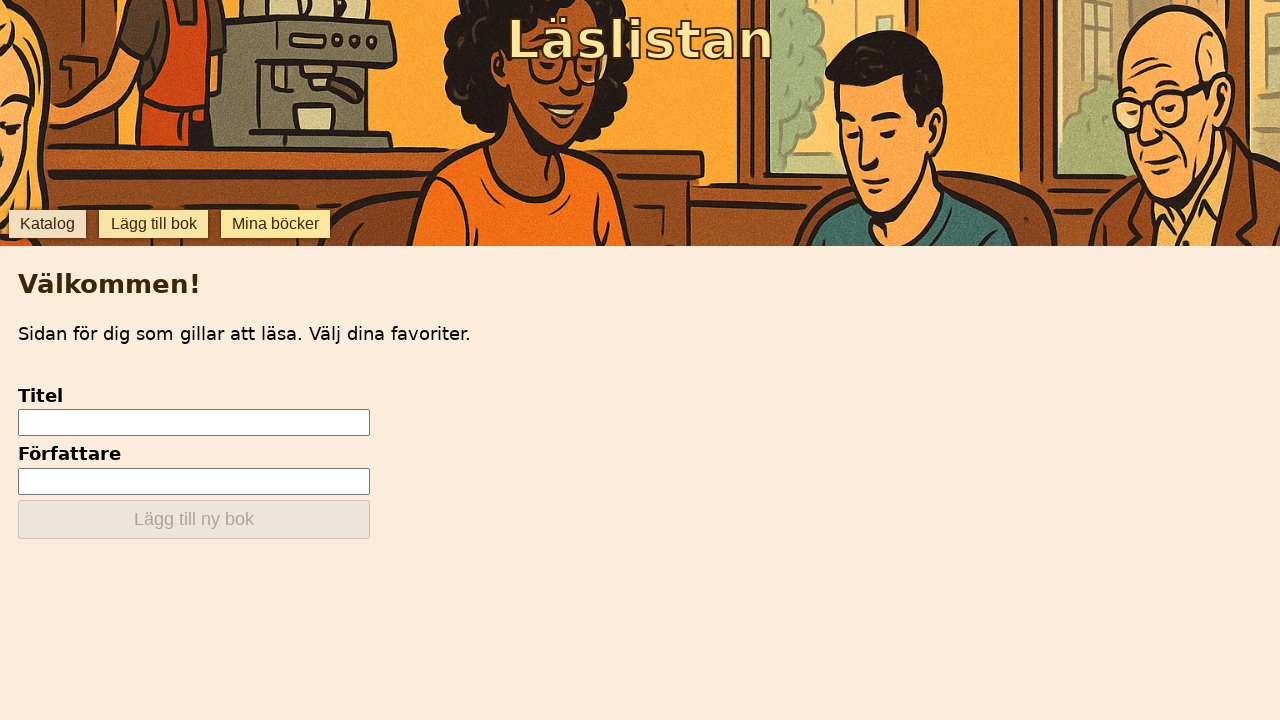

Add book view loaded with 'Titel' text visible
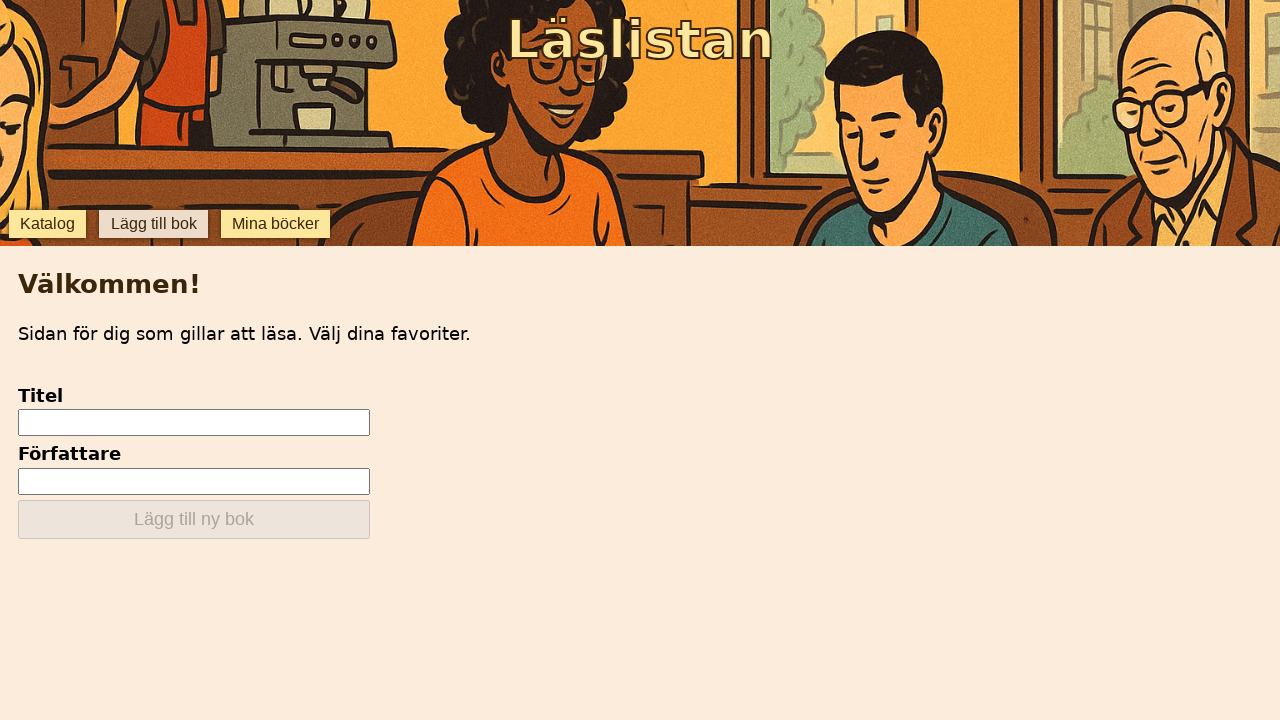

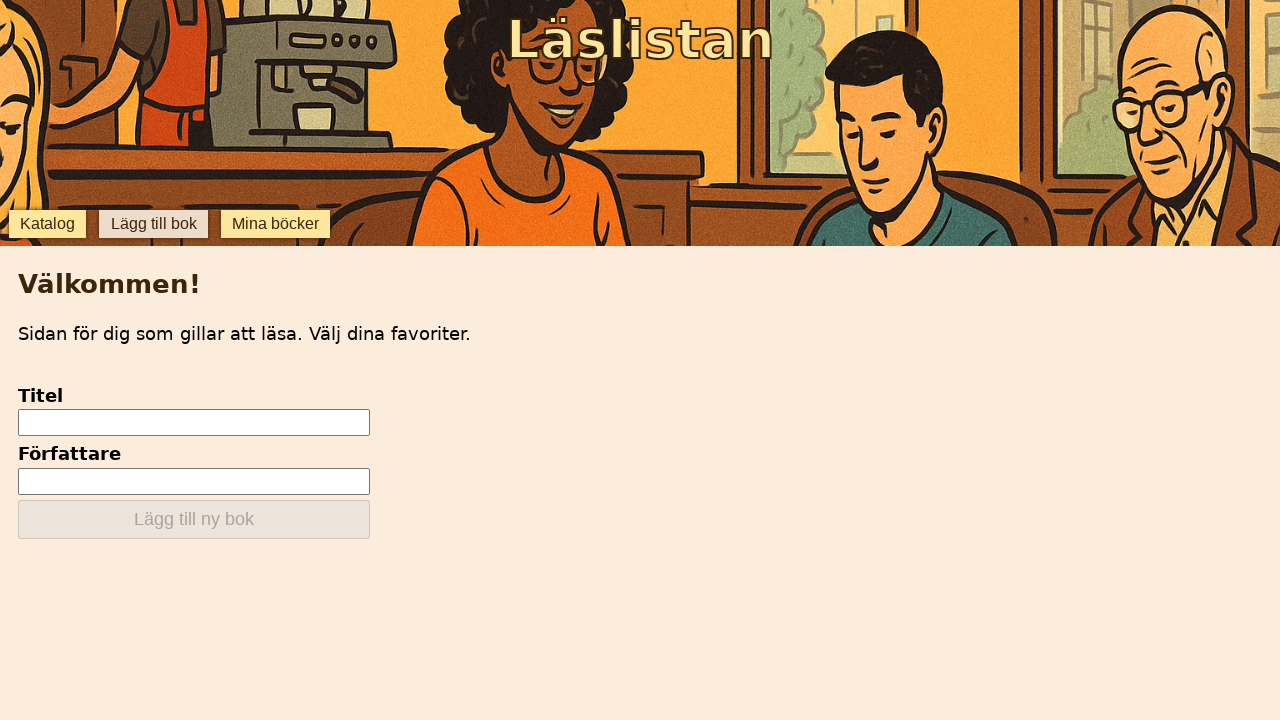